Navigates to a dummy website and clicks all checkboxes on the page

Starting URL: https://automationbysqatools.blogspot.com/2021/05/dummy-website.html

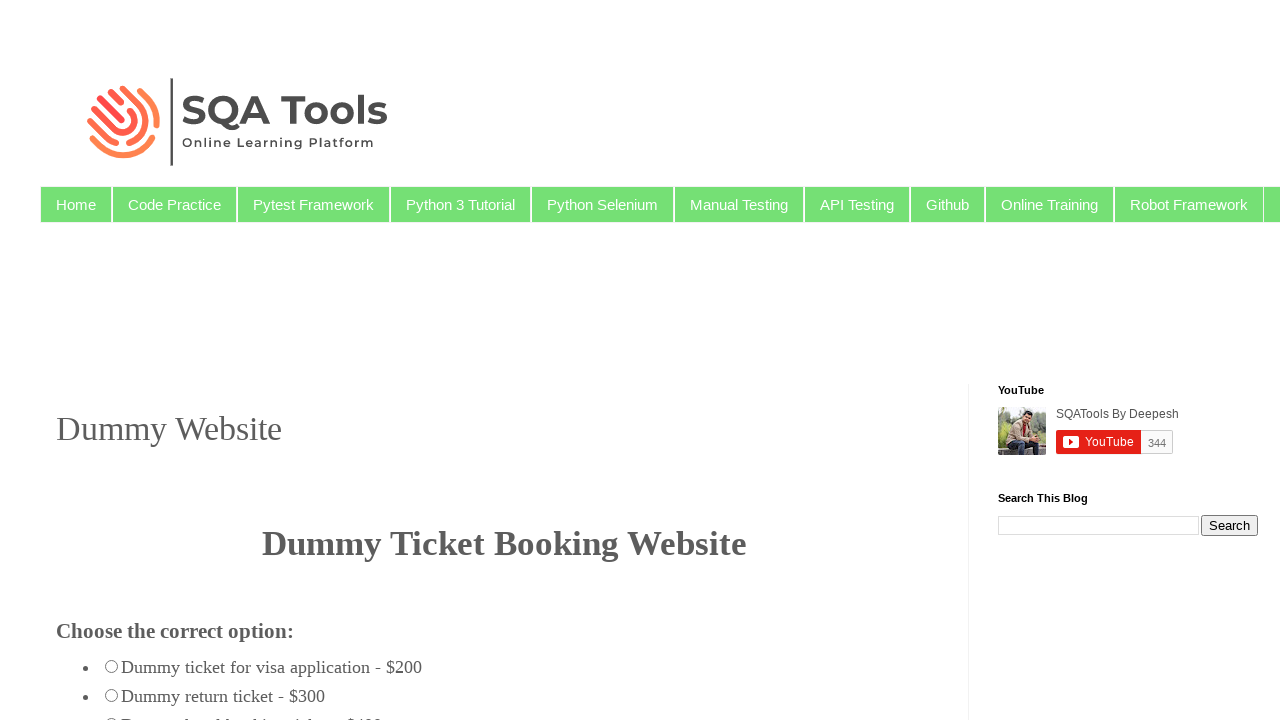

Navigated to dummy website
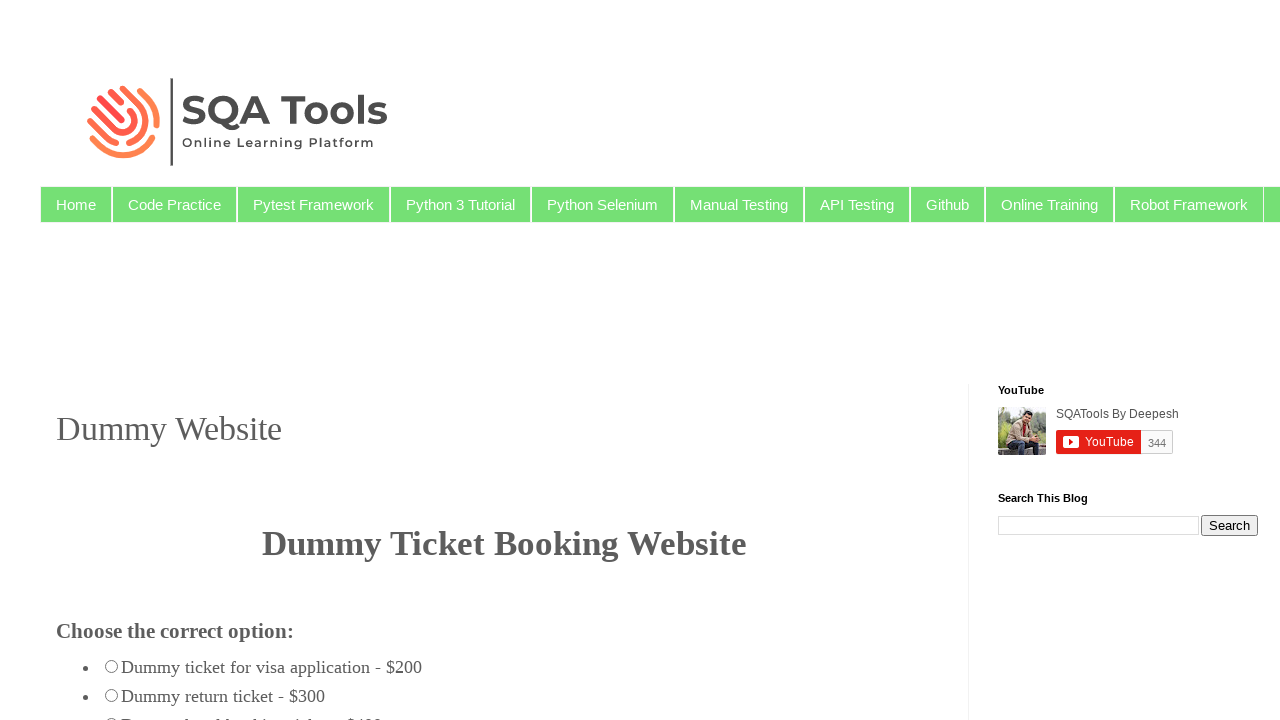

Located all checkboxes on the page
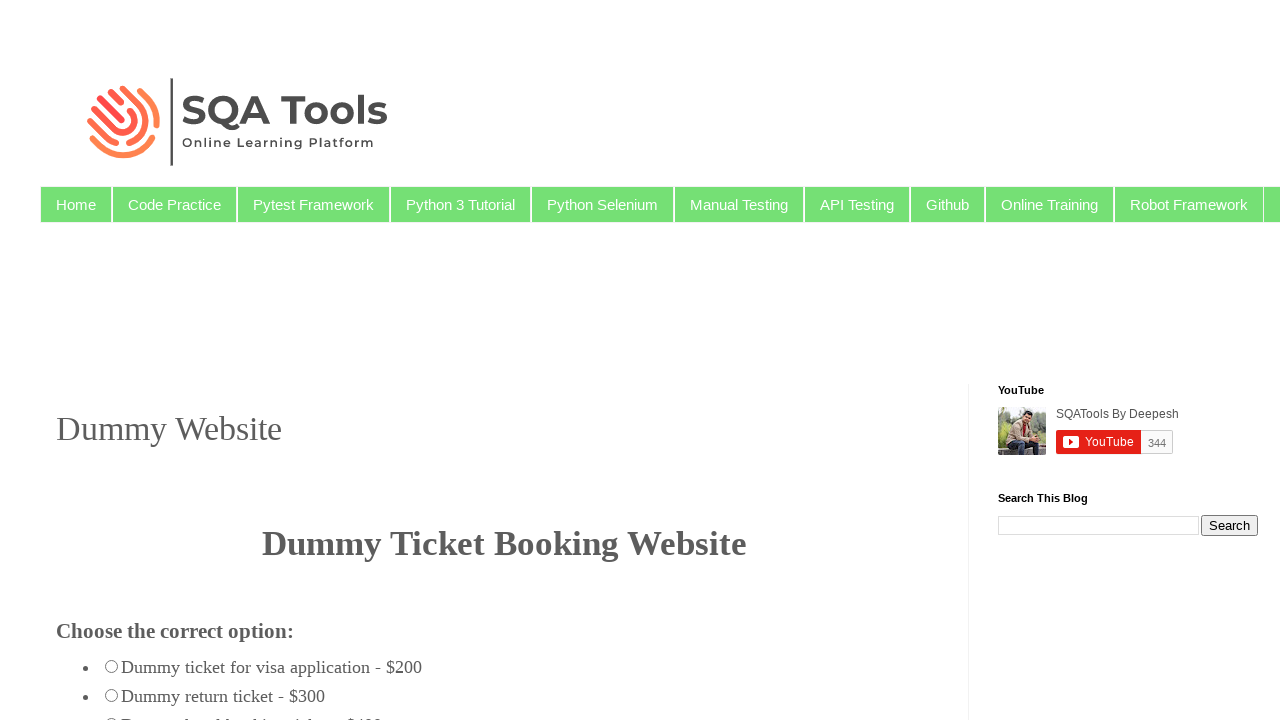

Clicked a checkbox at (76, 360) on xpath=//input[@type='checkbox'] >> nth=0
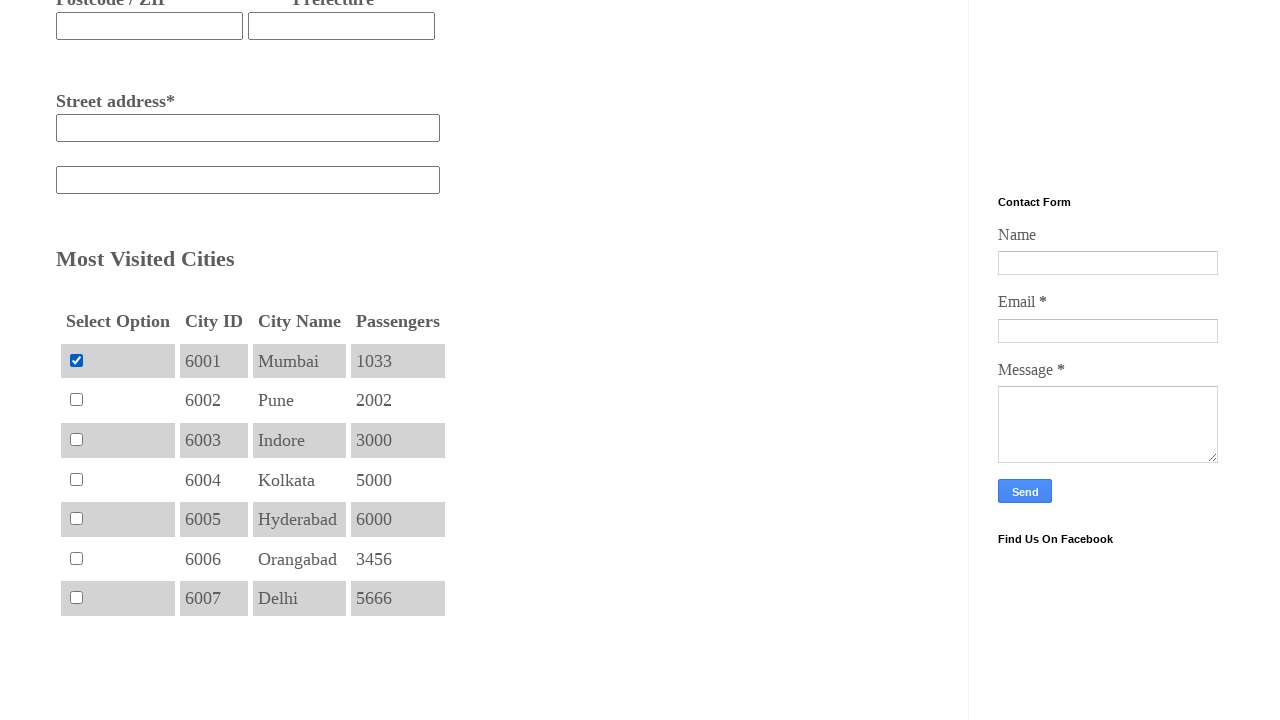

Clicked a checkbox at (76, 400) on xpath=//input[@type='checkbox'] >> nth=1
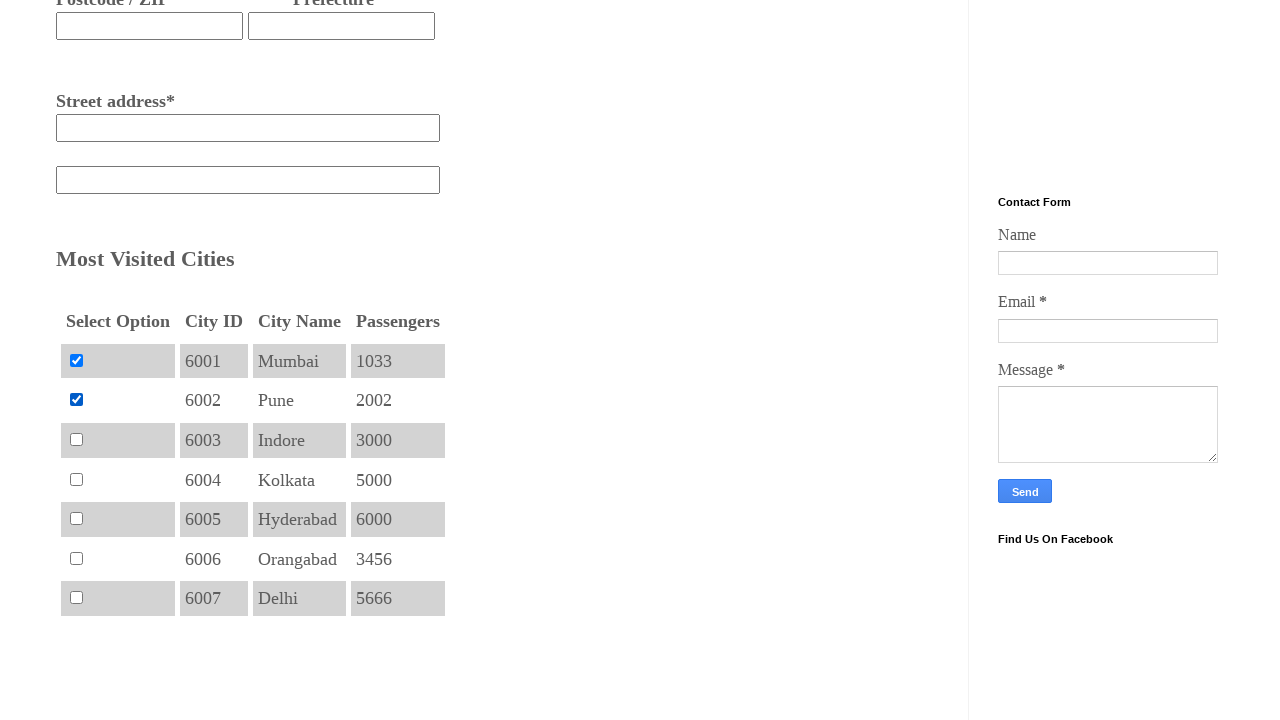

Clicked a checkbox at (76, 439) on xpath=//input[@type='checkbox'] >> nth=2
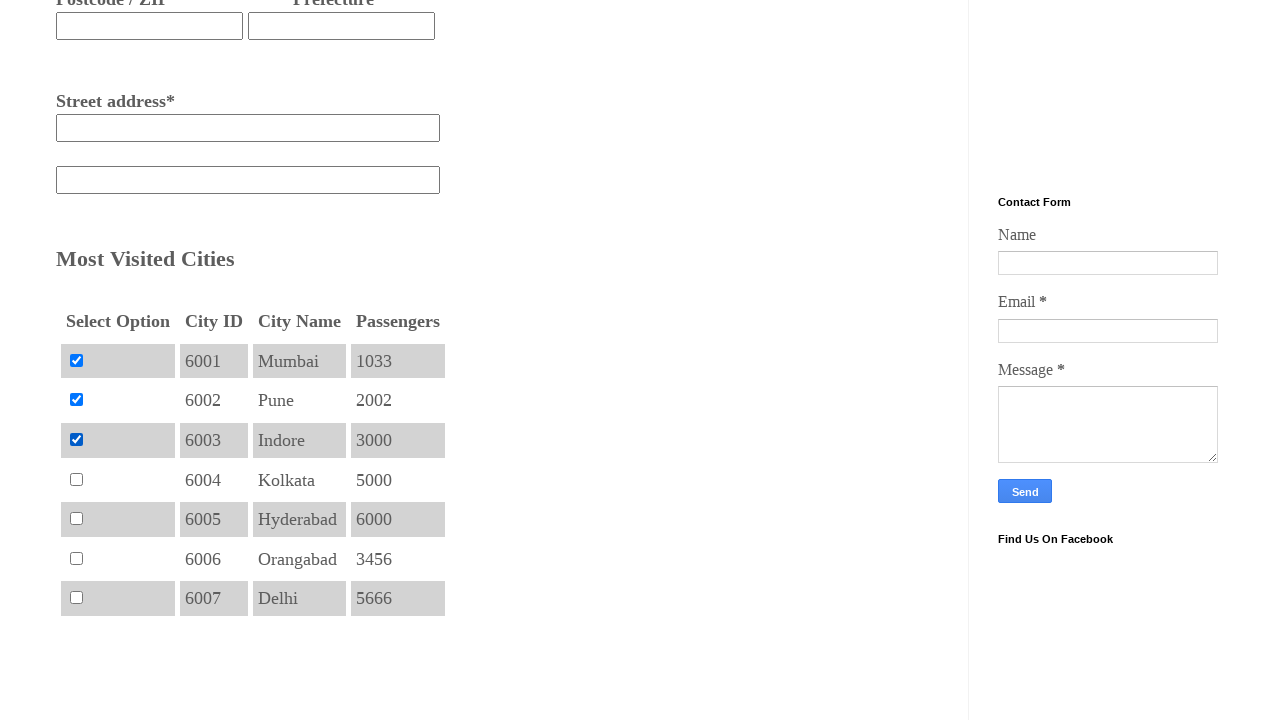

Clicked a checkbox at (76, 479) on xpath=//input[@type='checkbox'] >> nth=3
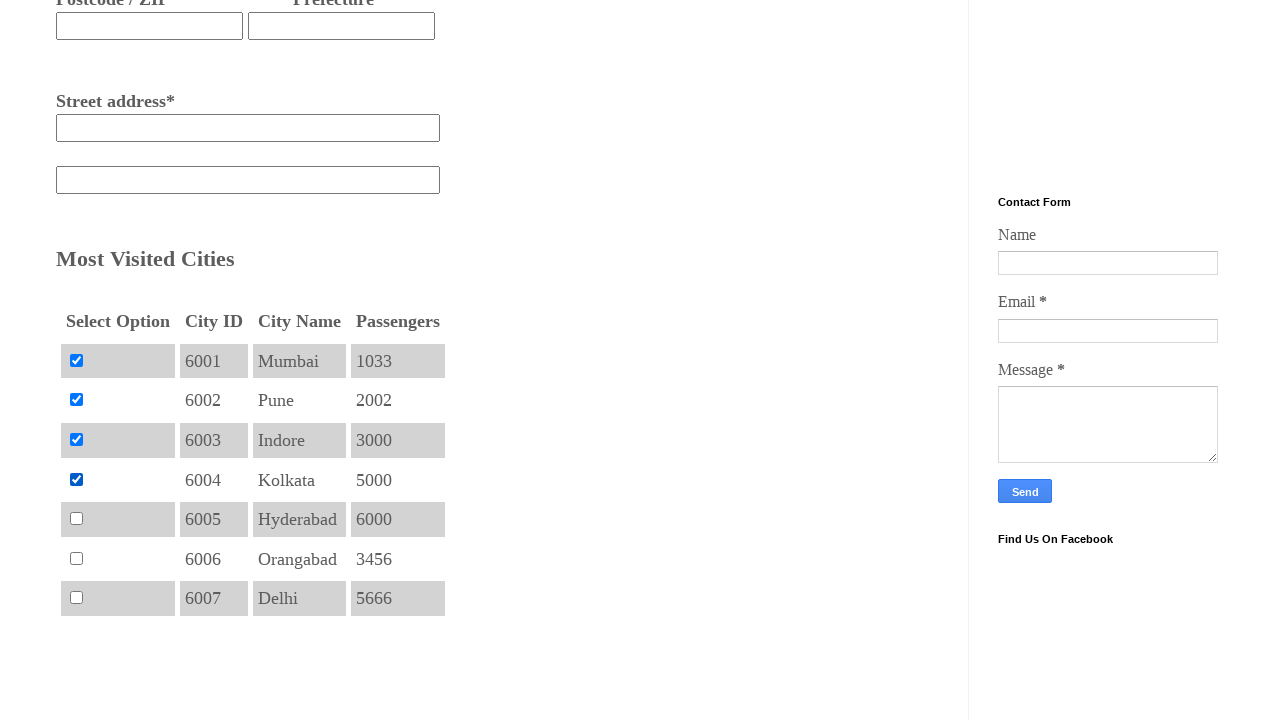

Clicked a checkbox at (76, 519) on xpath=//input[@type='checkbox'] >> nth=4
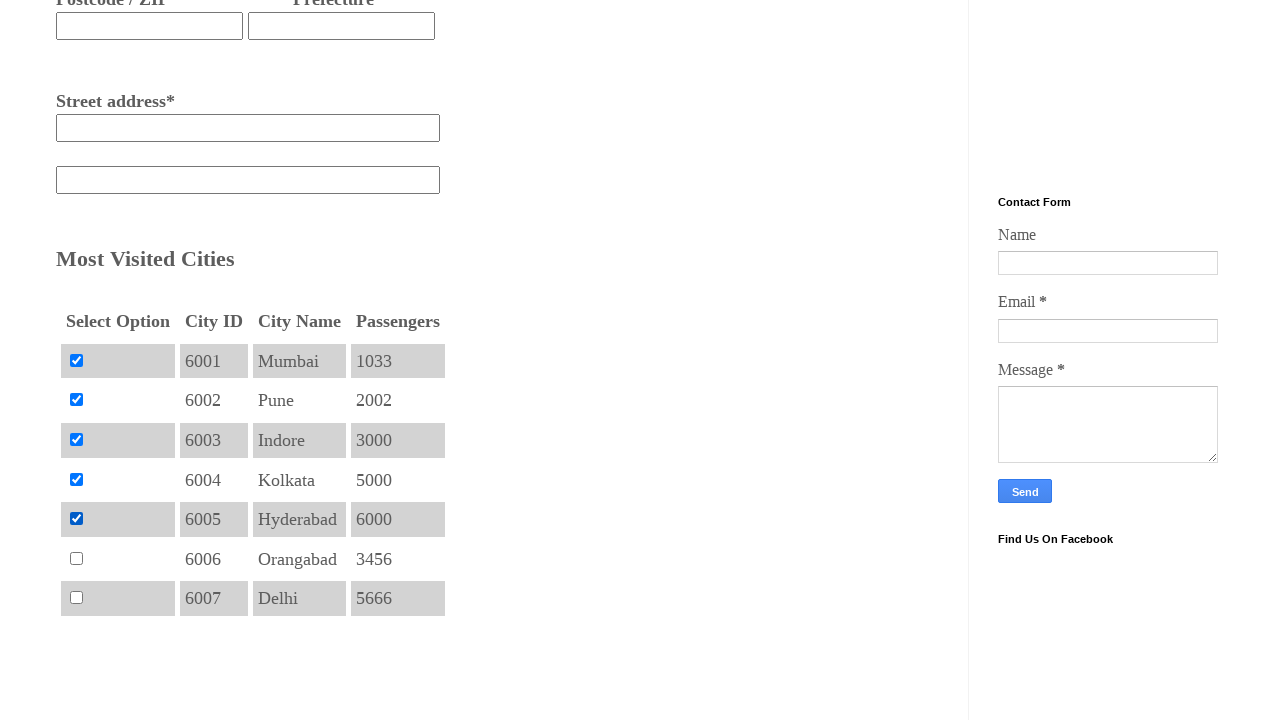

Clicked a checkbox at (76, 558) on xpath=//input[@type='checkbox'] >> nth=5
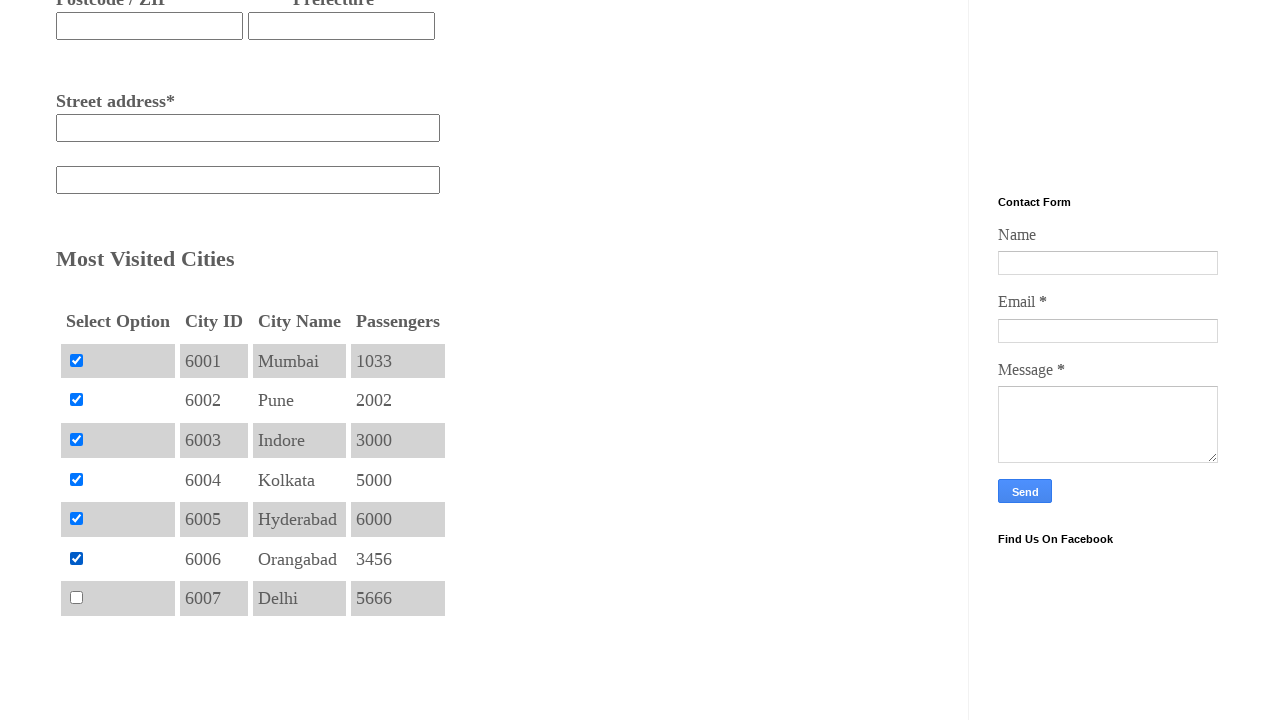

Clicked a checkbox at (76, 598) on xpath=//input[@type='checkbox'] >> nth=6
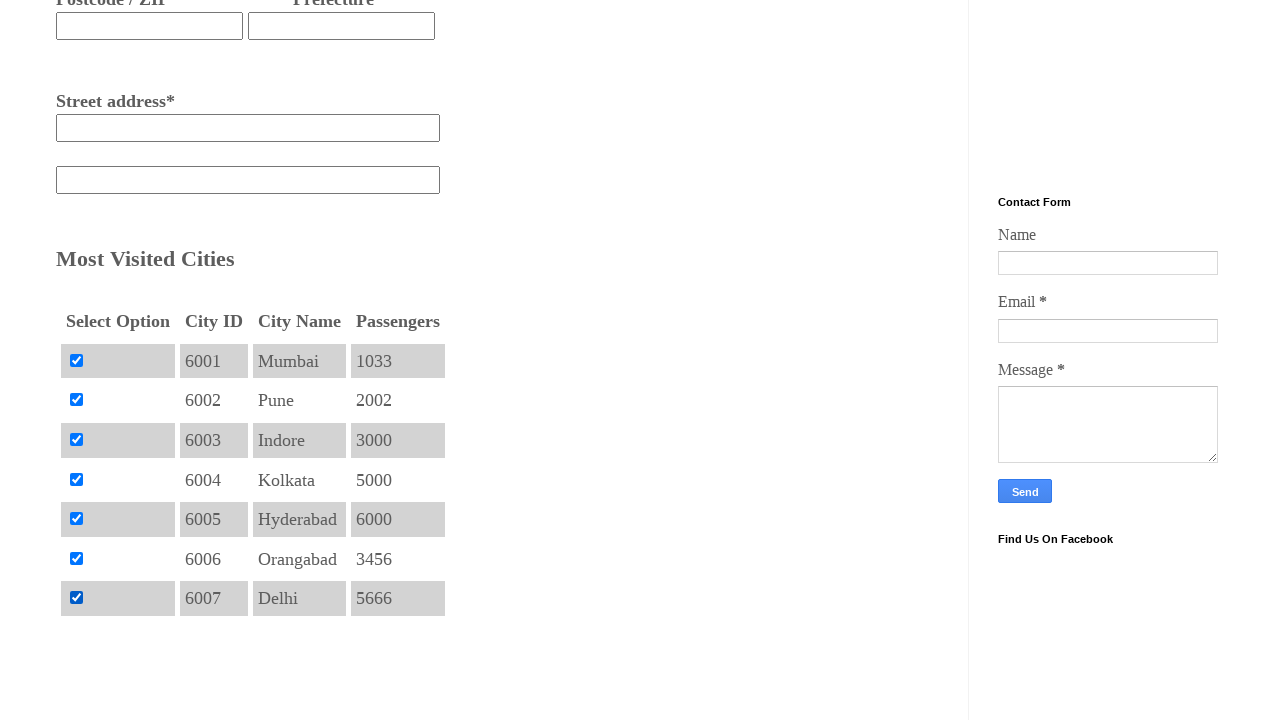

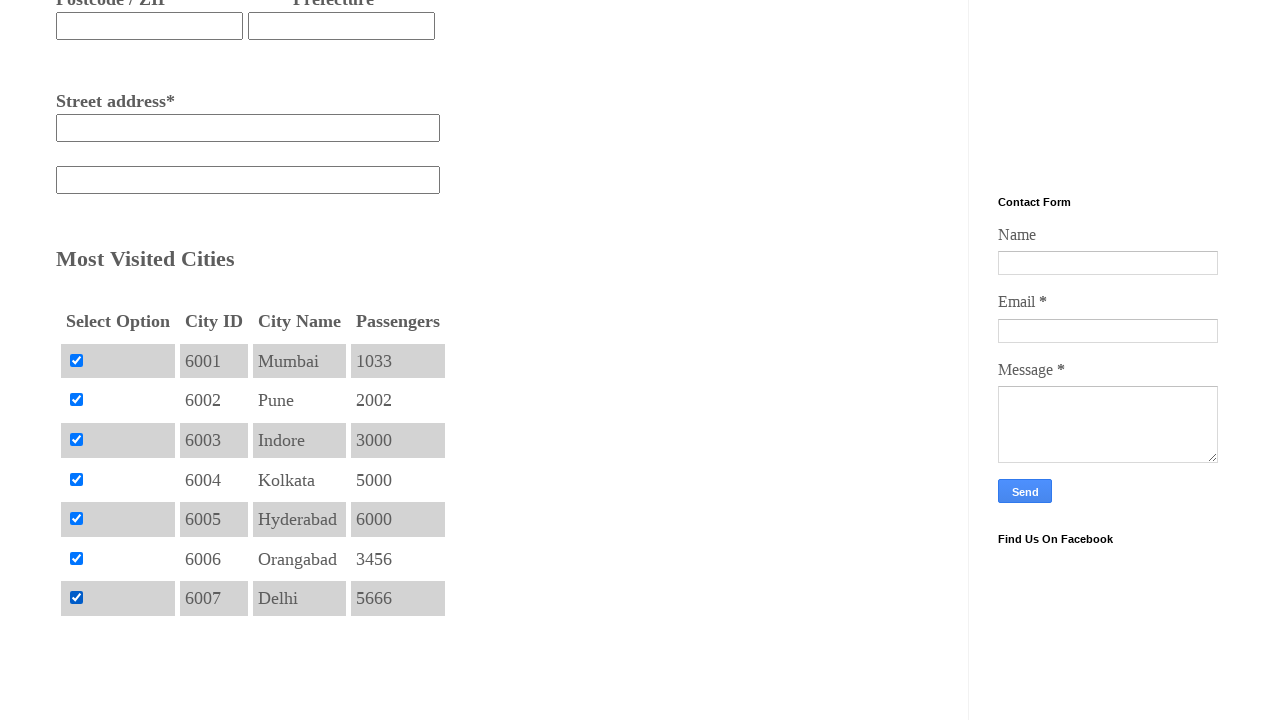